Opens DS Algo portal and clicks Get Started button to navigate to home page

Starting URL: https://dsportalapp.herokuapp.com/

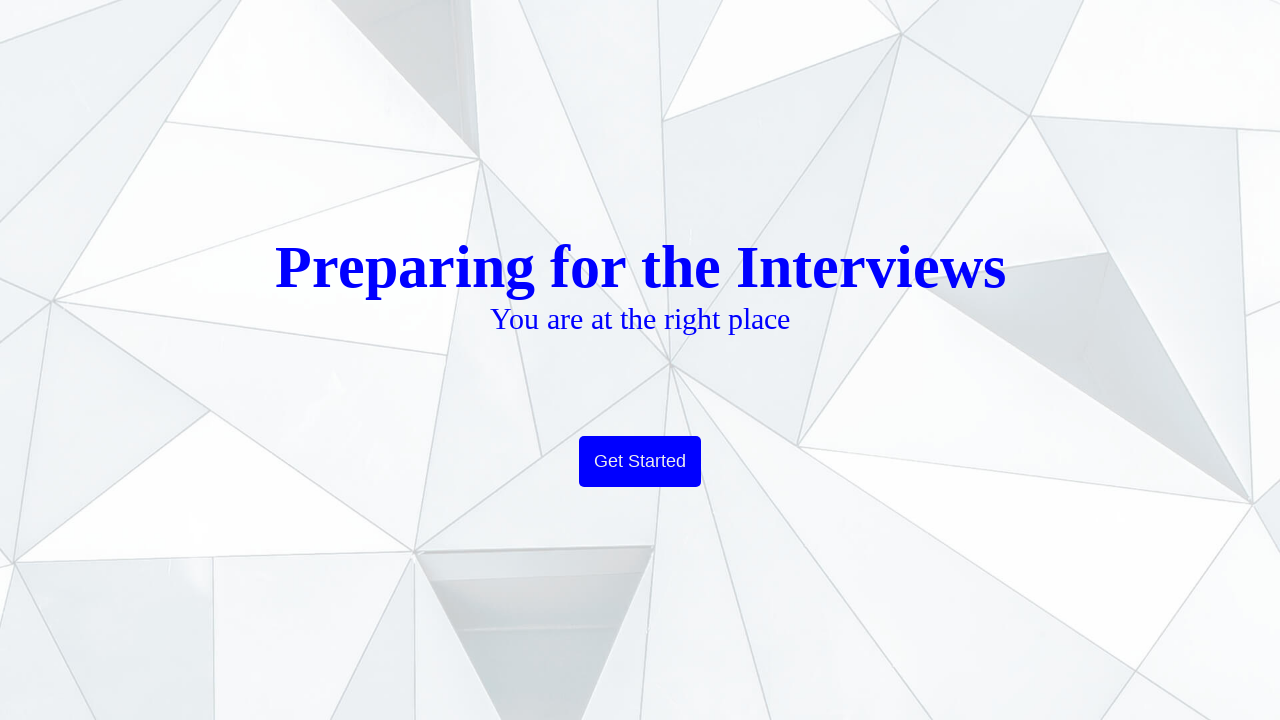

Clicked Get Started button to navigate to home page at (640, 462) on xpath=//button[contains(text(),'Get Started')]
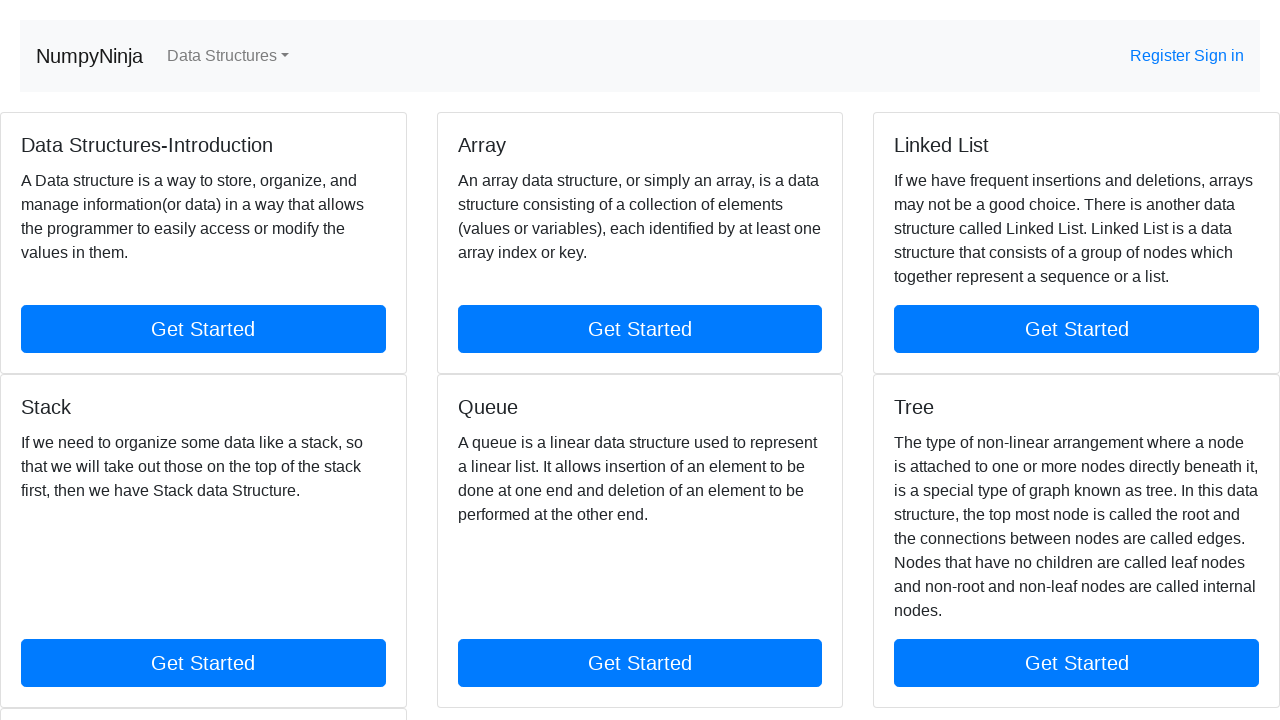

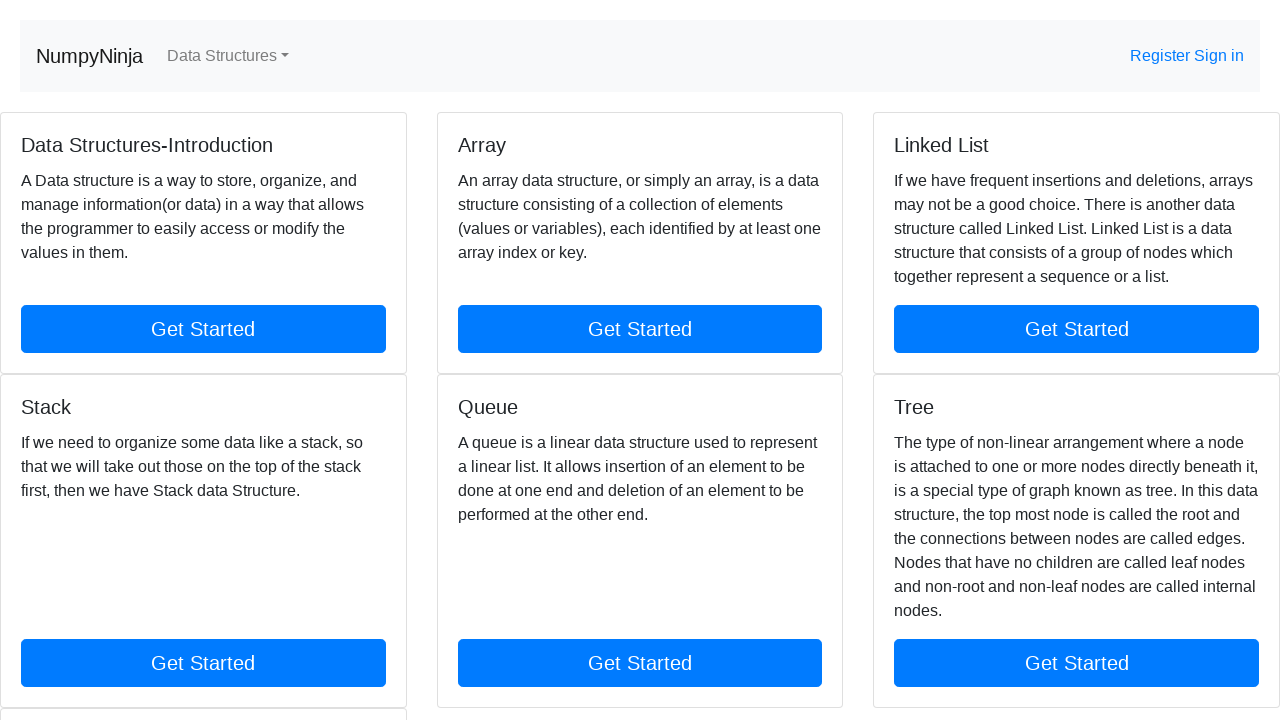